Tests frame switching functionality by navigating to the frames page, clicking on Nested Frames link, and switching to the bottom frame

Starting URL: https://the-internet.herokuapp.com/frames

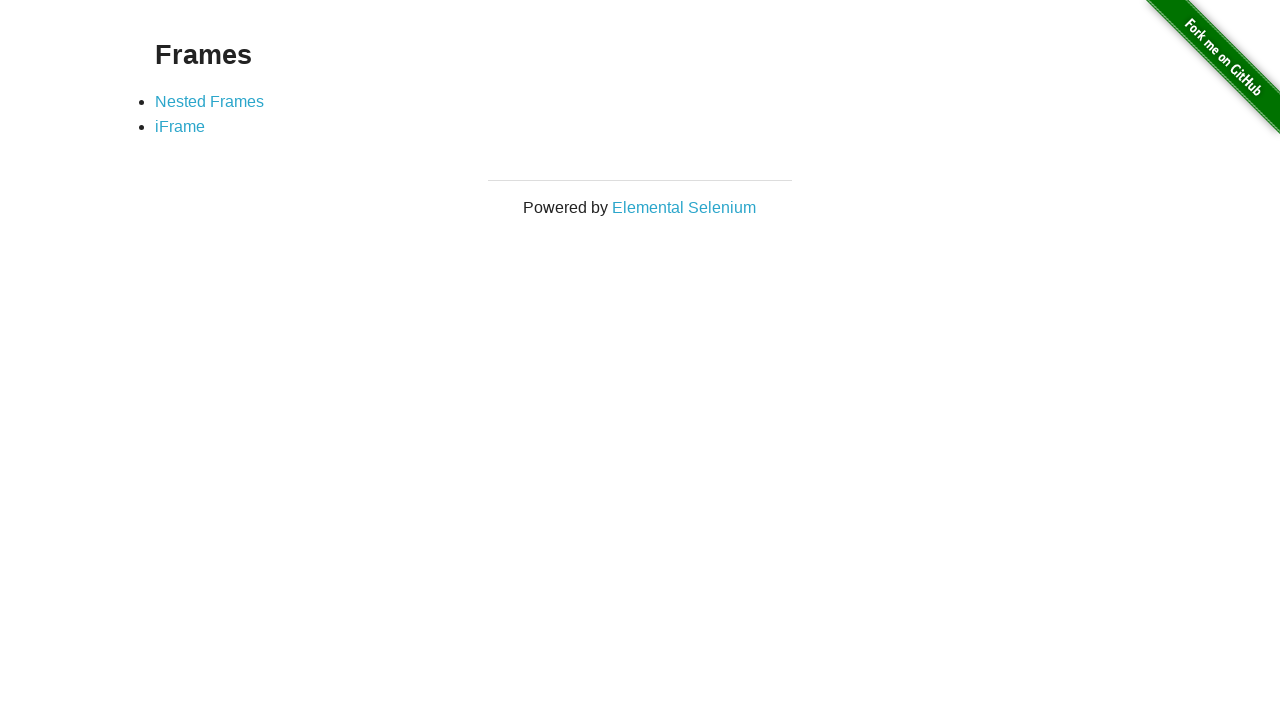

Navigated to frames page
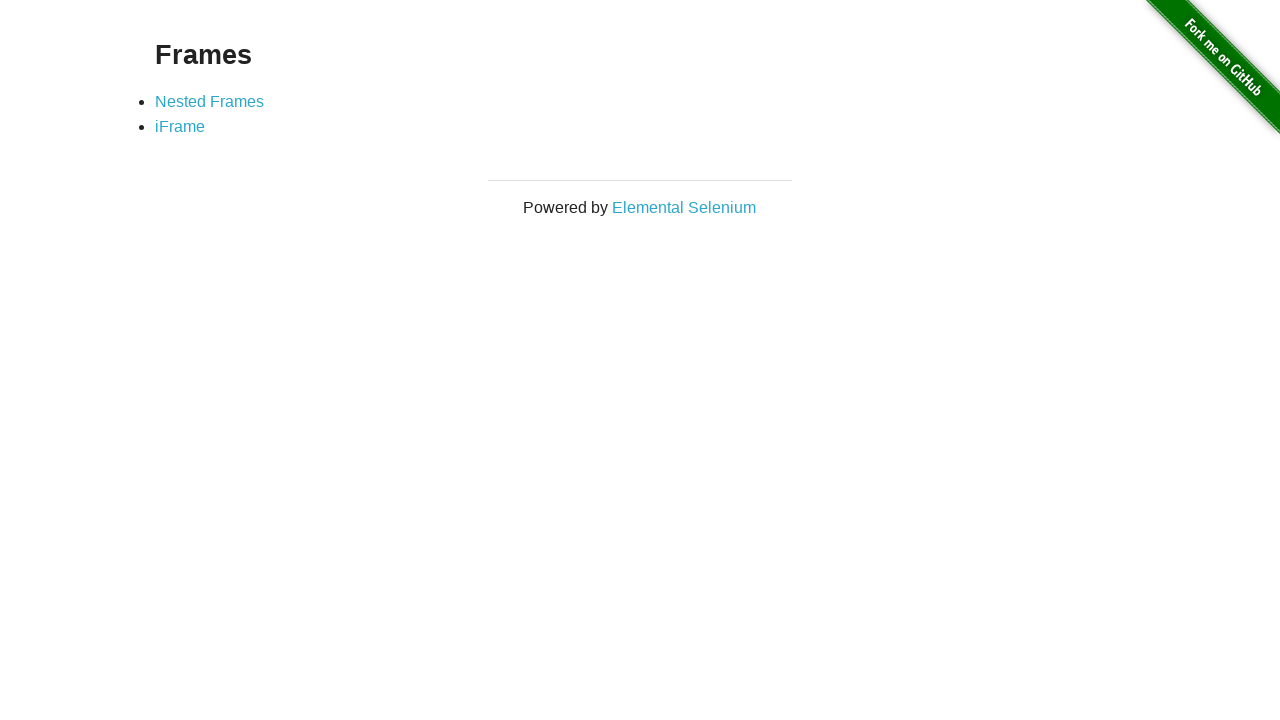

Clicked on Nested Frames link at (210, 101) on text=Nested Frames
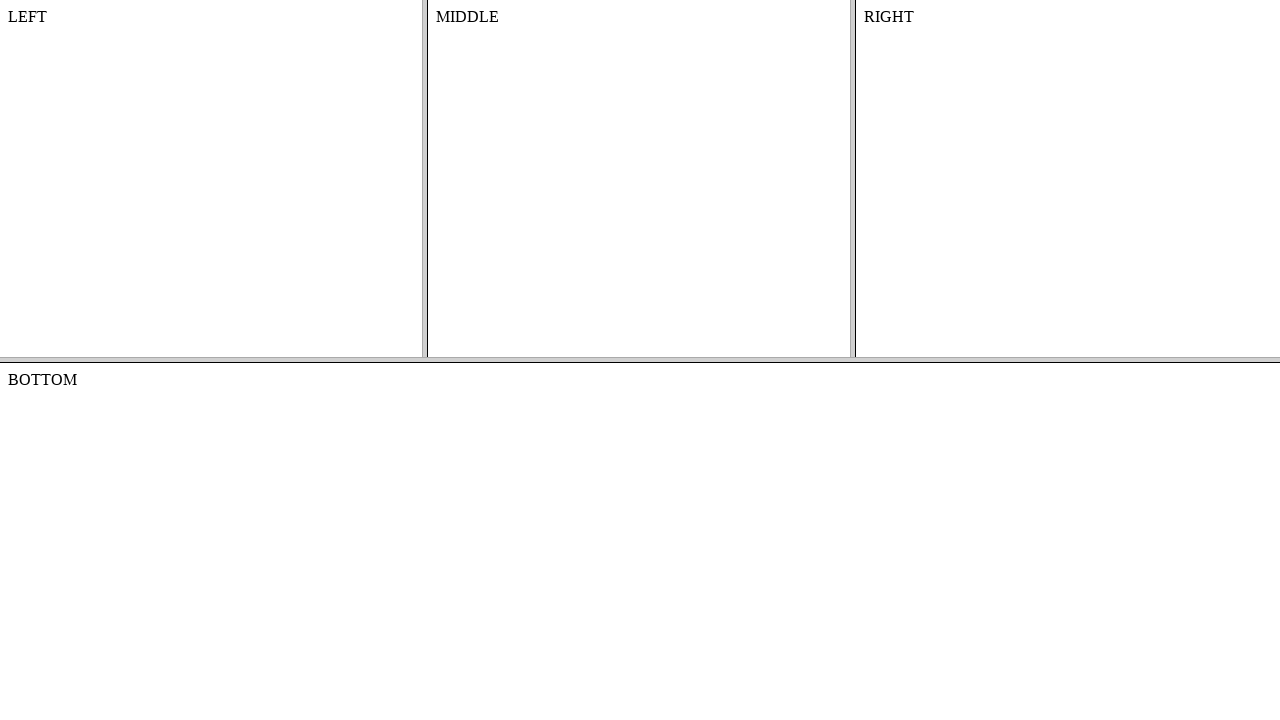

Located bottom frame element
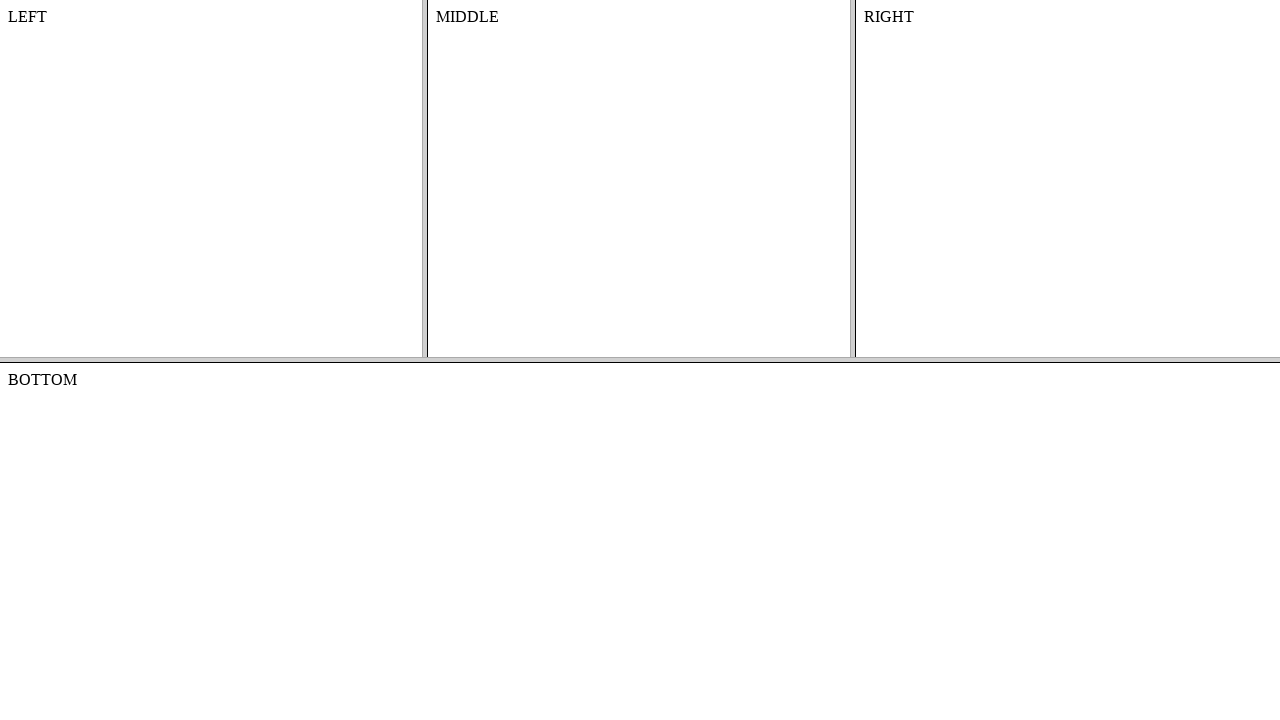

Switched to bottom frame and verified it loaded
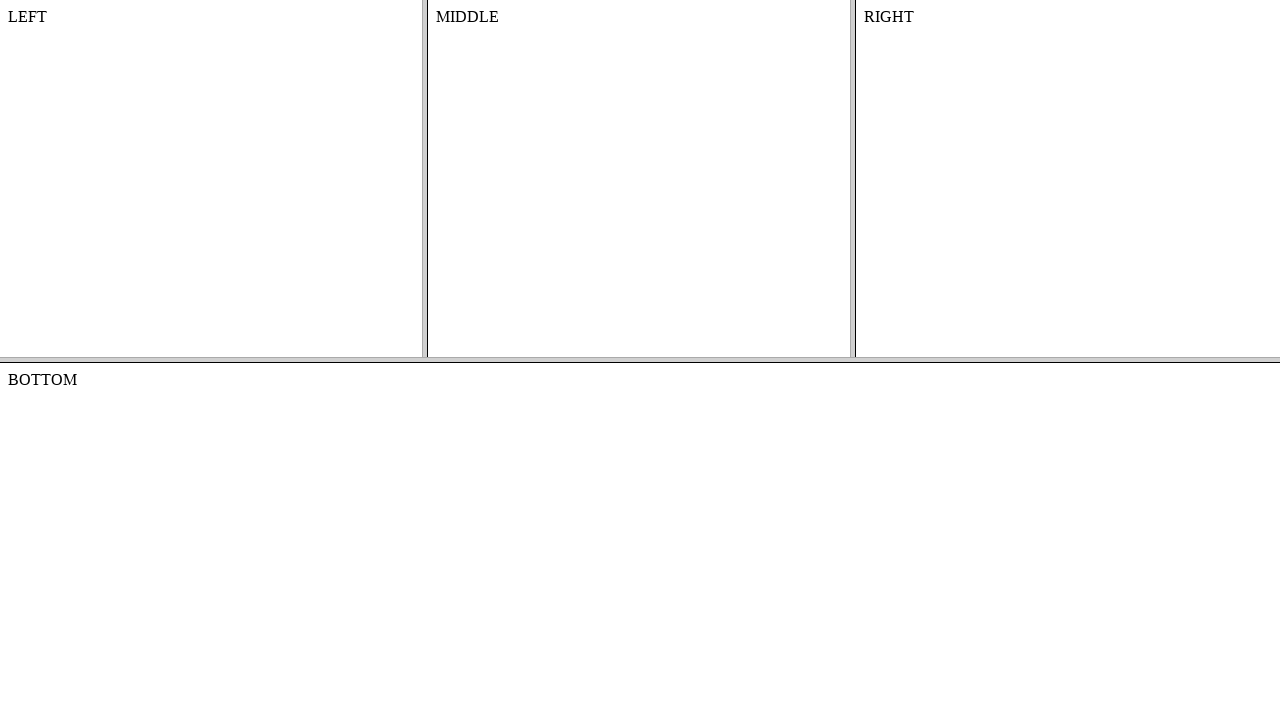

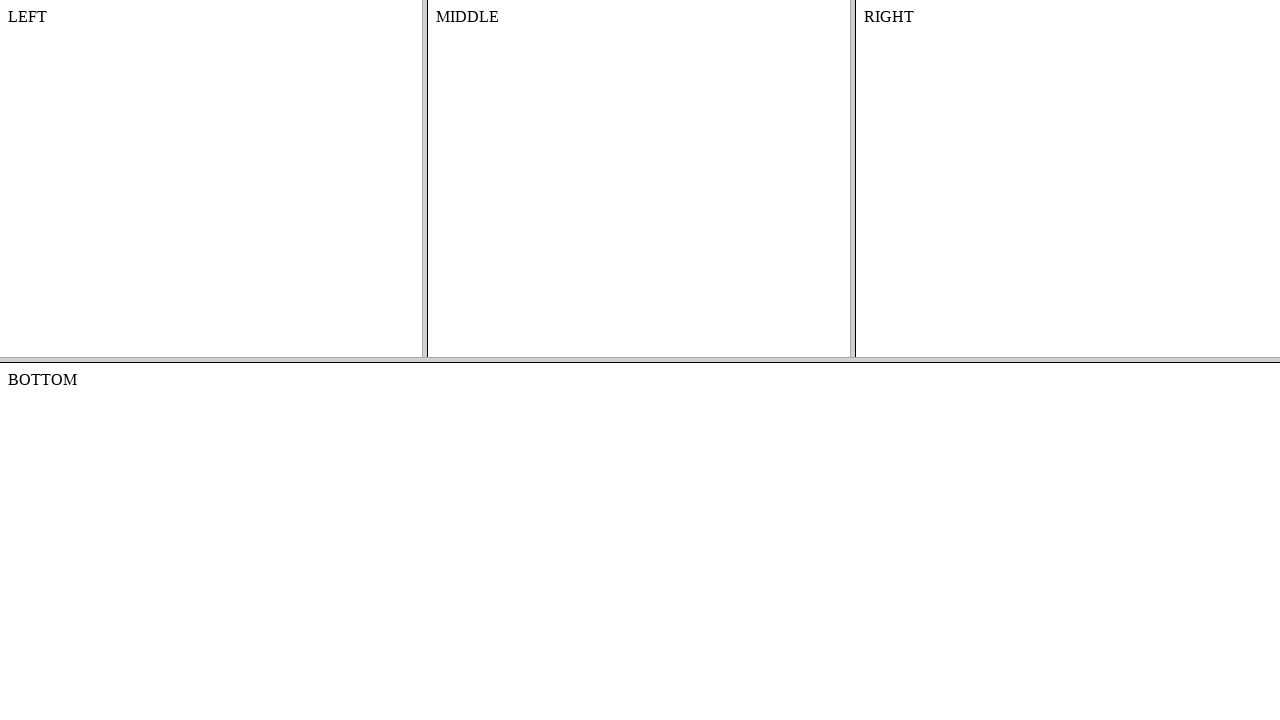